Tests the Practice Form on demoqa.com by filling out all form fields (first name, last name, email, gender, phone, subjects, state, city) and submitting the form, then verifying the submission modal displays correct values.

Starting URL: https://demoqa.com/

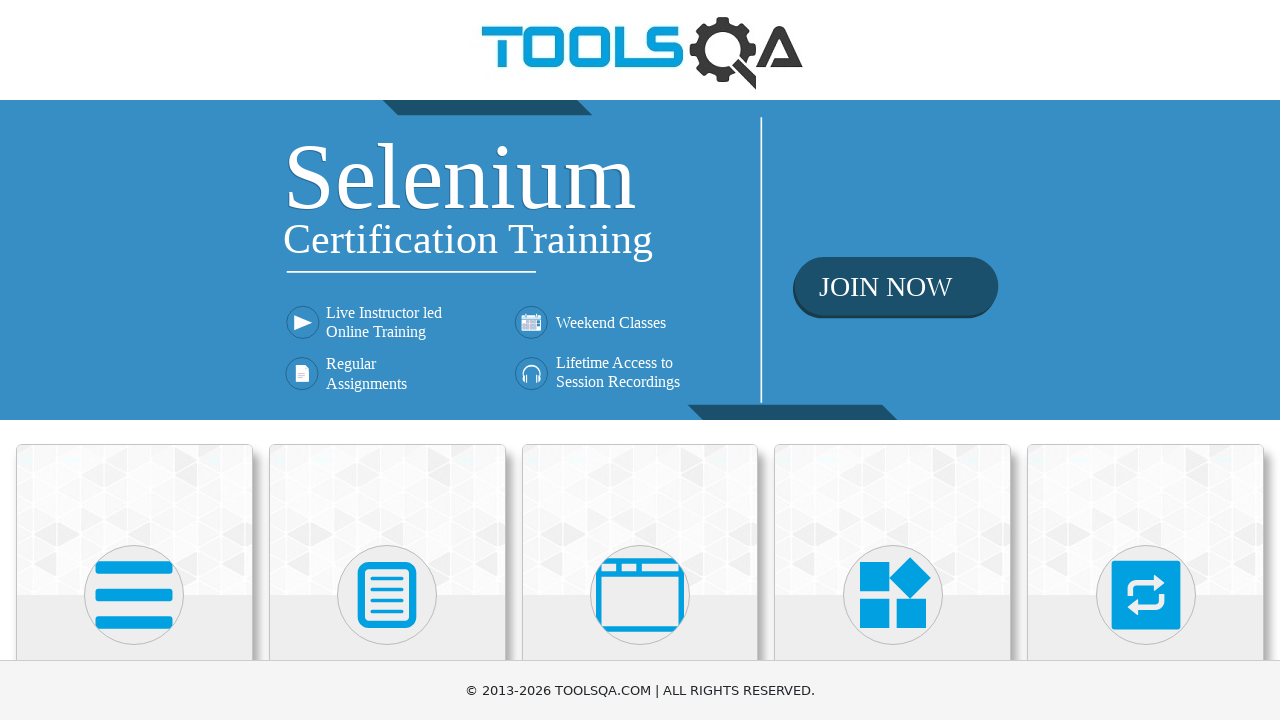

Clicked on Forms menu at (387, 360) on xpath=//h5[text()='Forms']
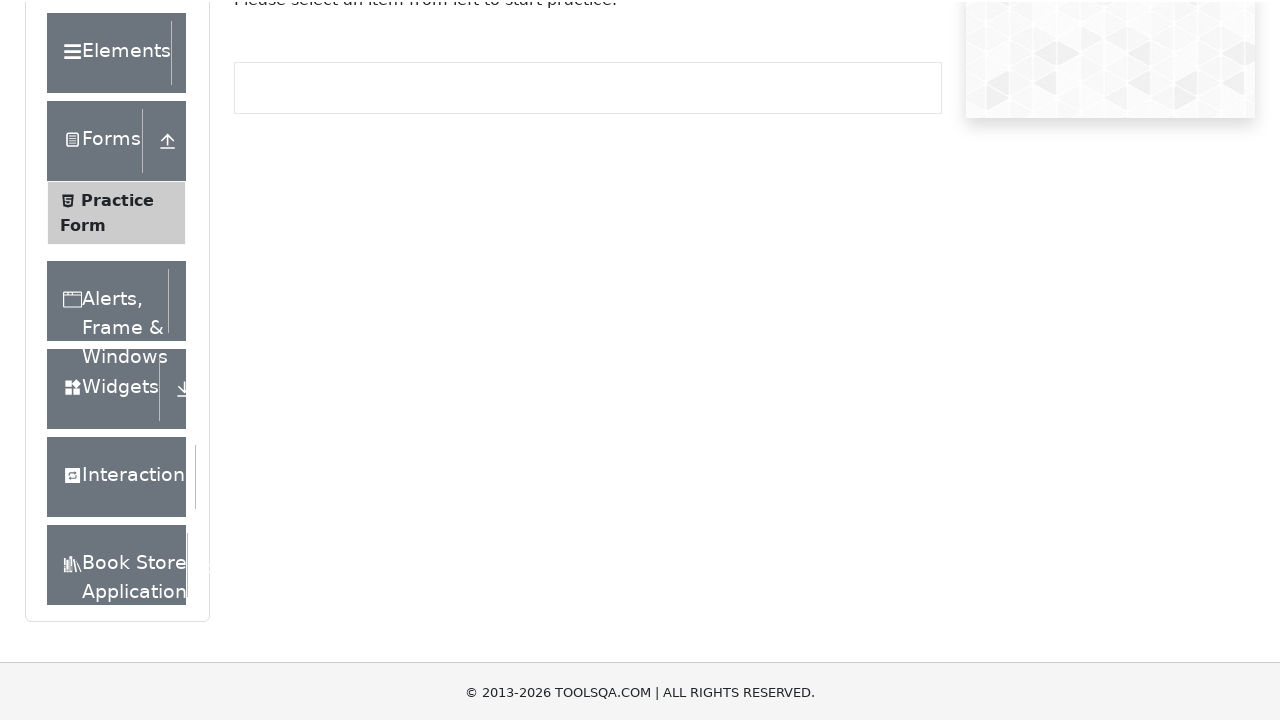

Clicked on Practice Form submenu at (117, 336) on xpath=//span[text()='Practice Form']
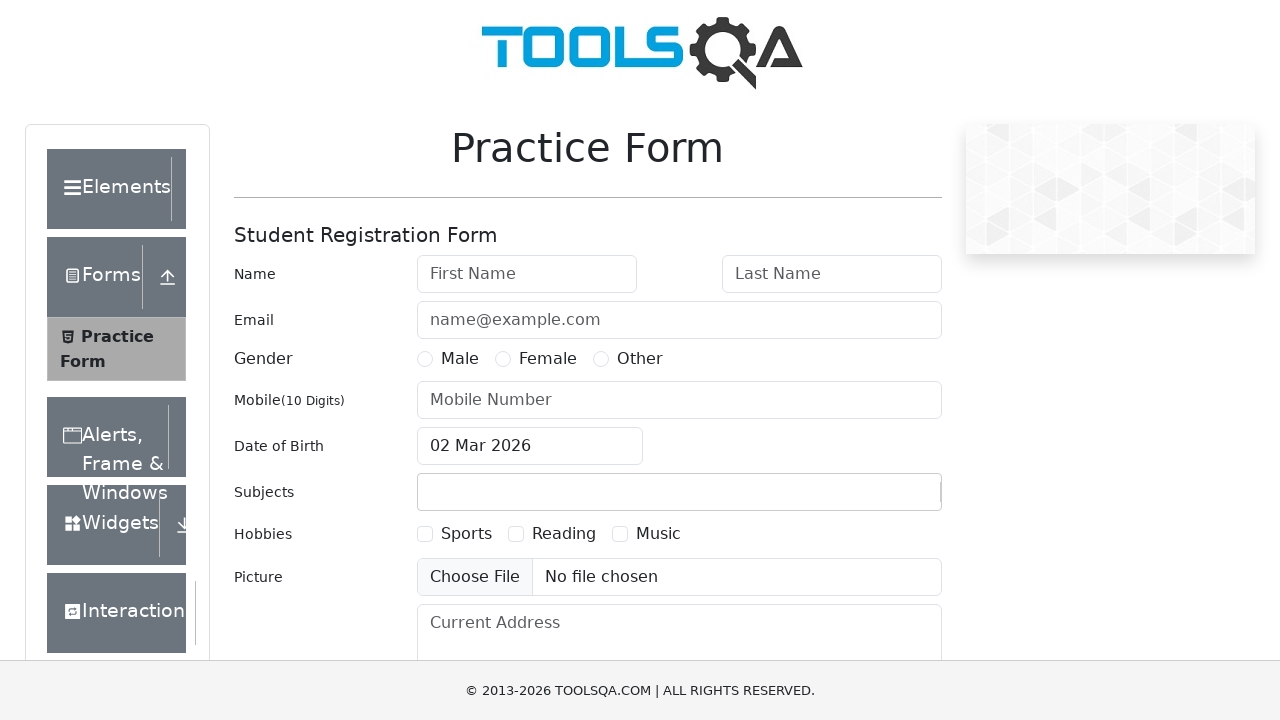

Filled first name field with 'FormFirstNameInput1' on #firstName
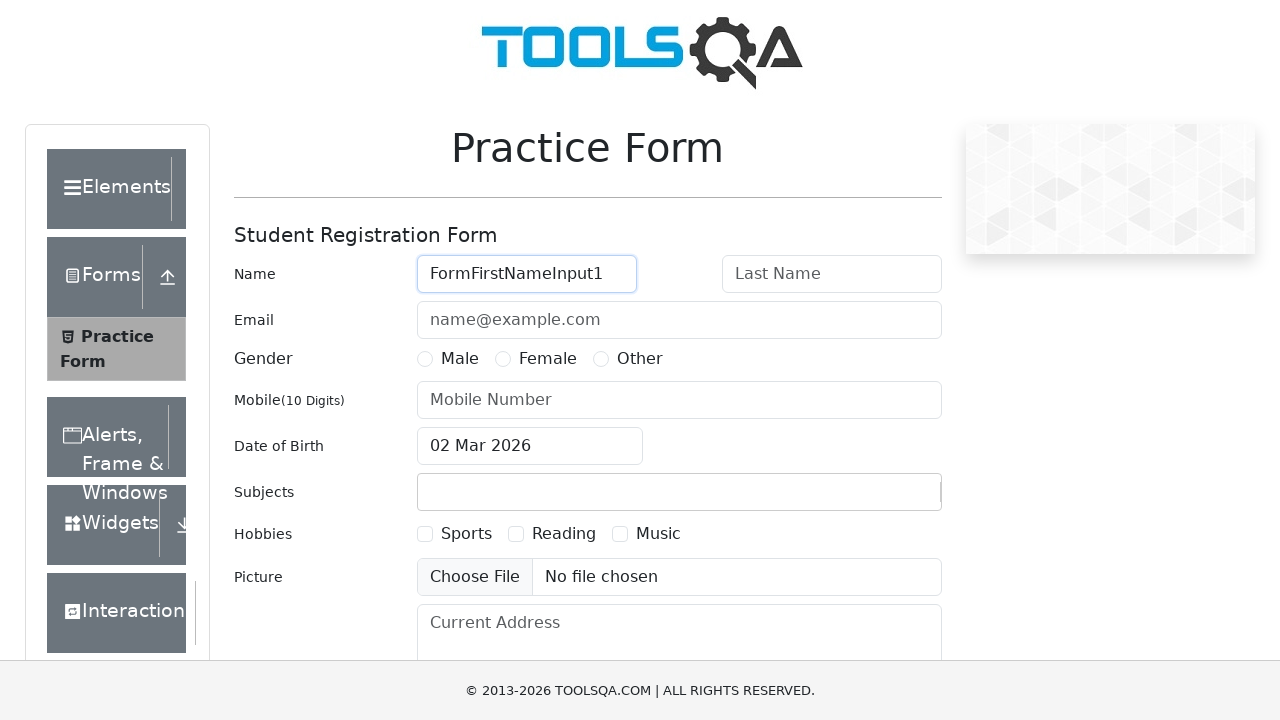

Filled last name field with 'FormLastNameInput1' on #lastName
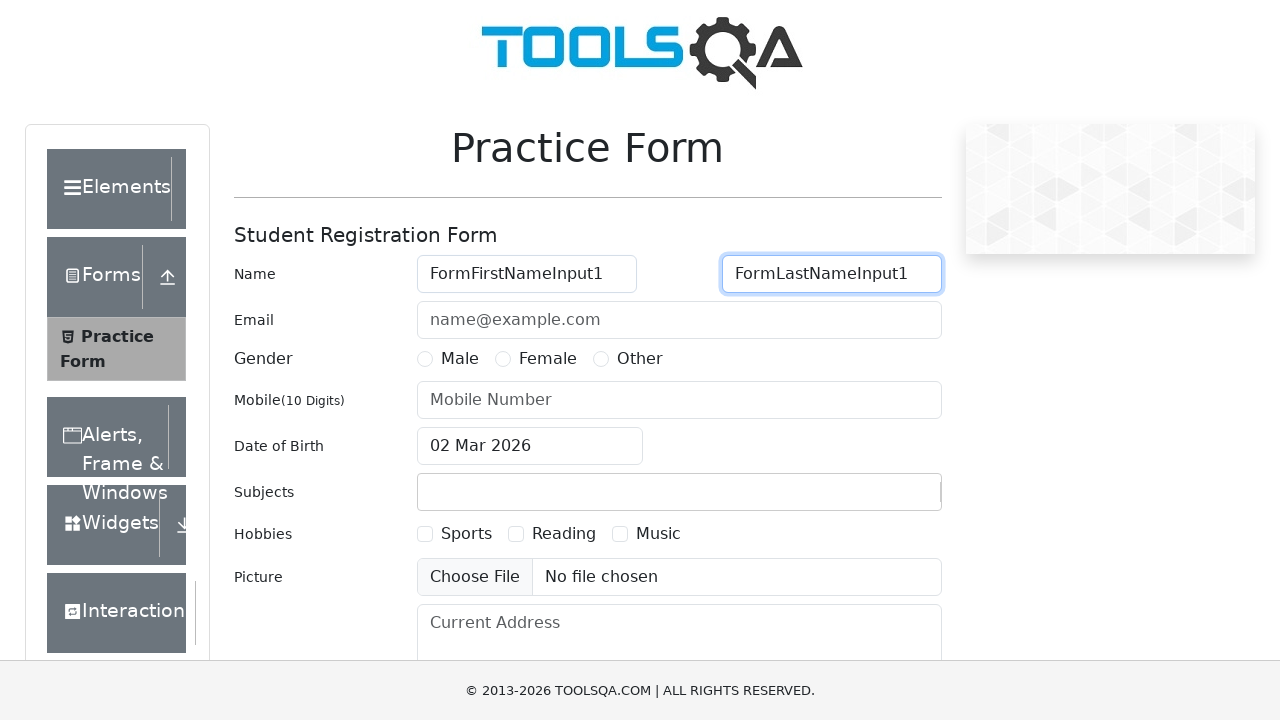

Filled email field with 'FormUserEmailInput1@example.com' on #userEmail
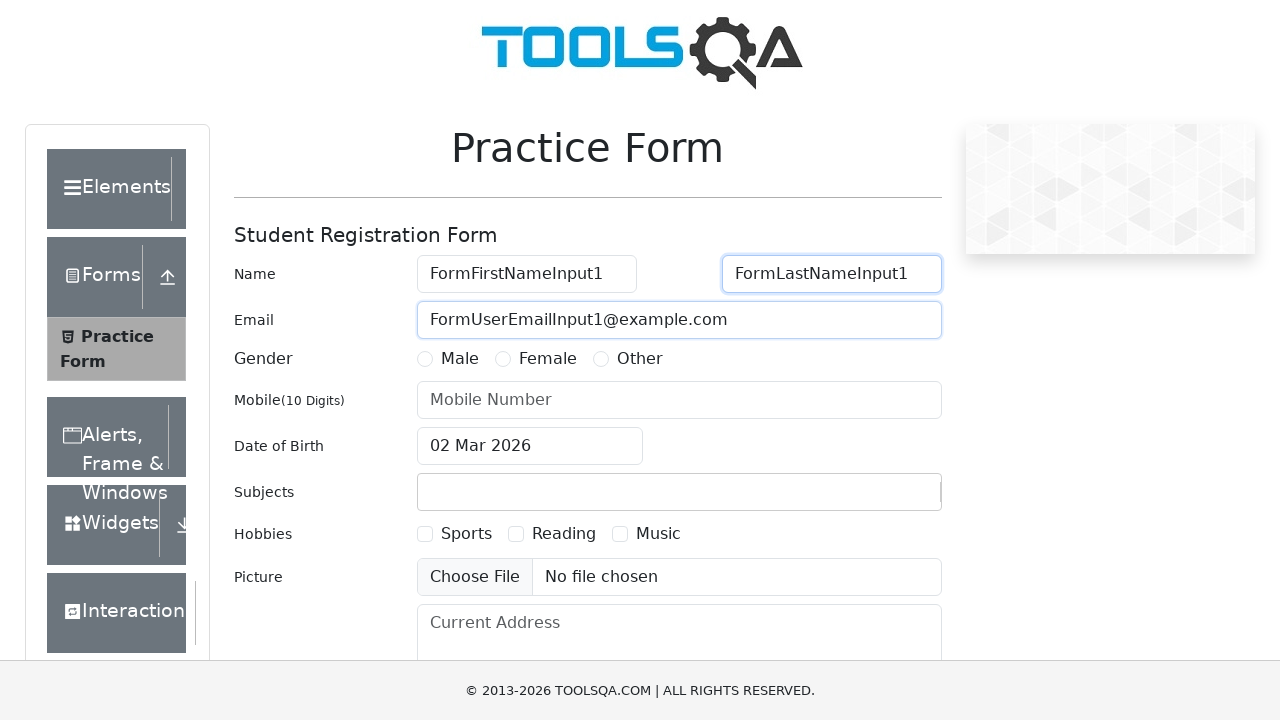

Selected Female gender option at (548, 359) on xpath=//label[@for='gender-radio-2']
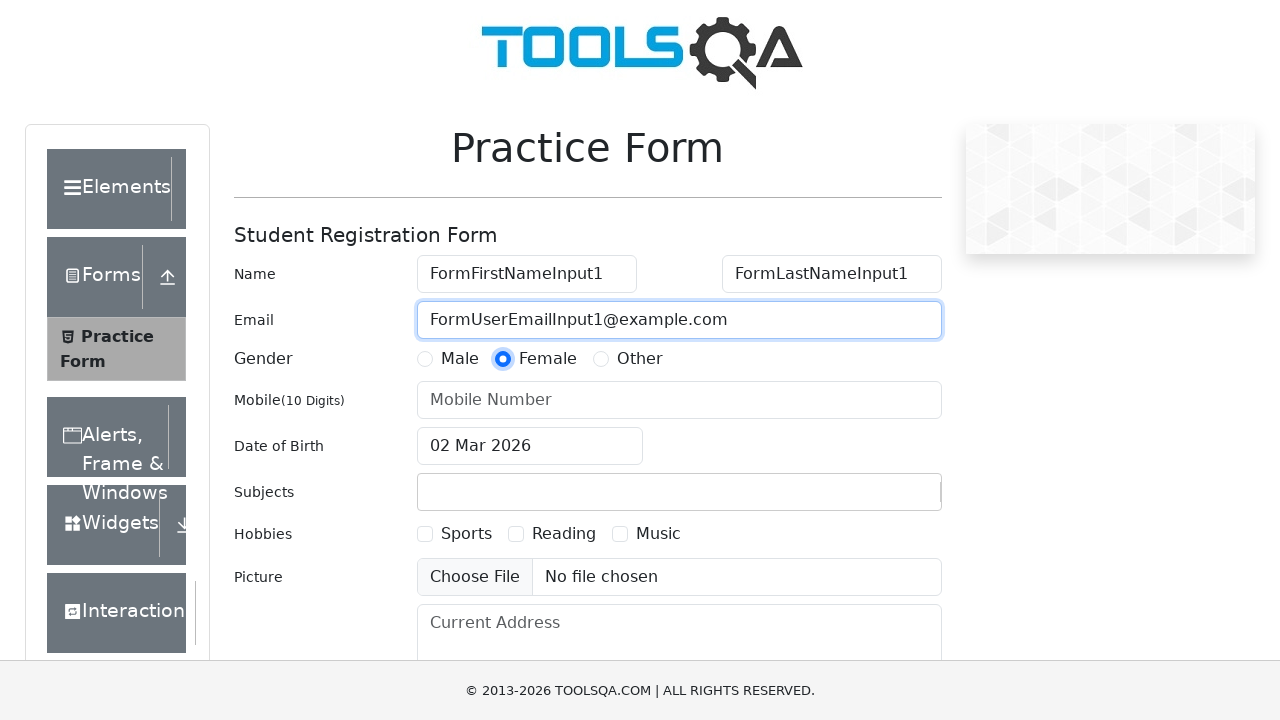

Filled phone number field with '0740123456' on input[placeholder='Mobile Number']
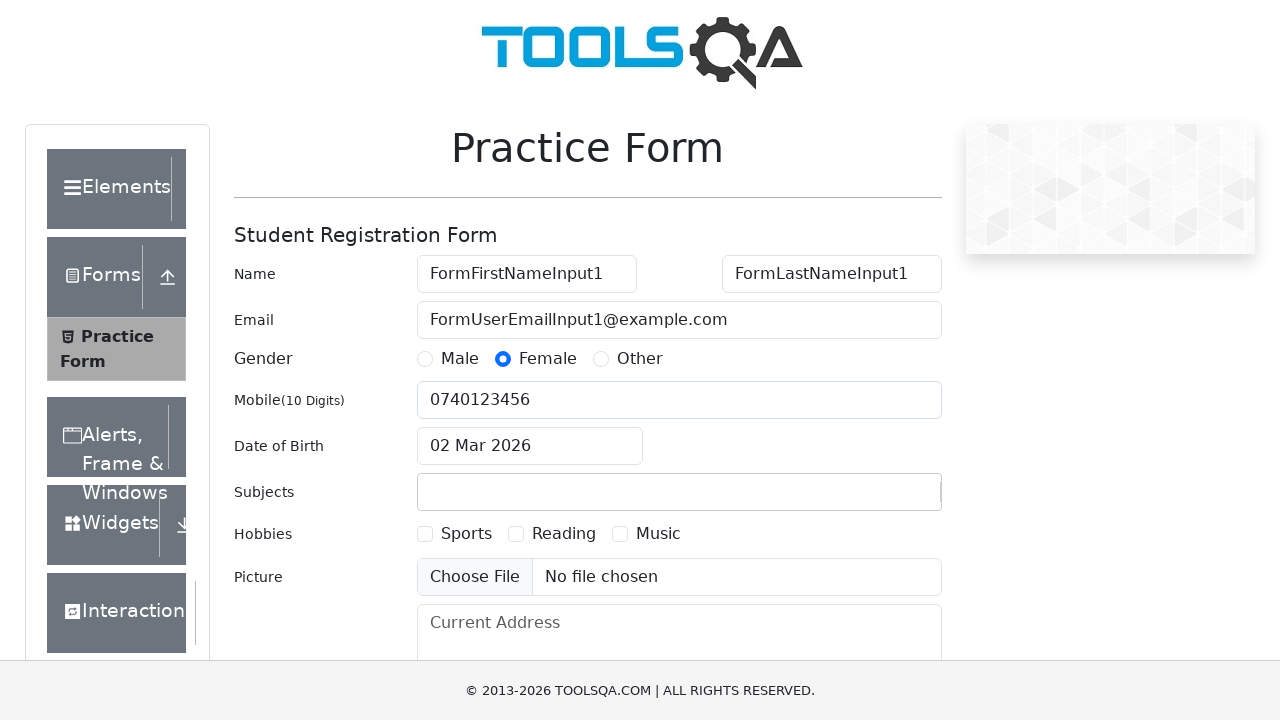

Typed 'Social Studies' in subjects field on #subjectsInput
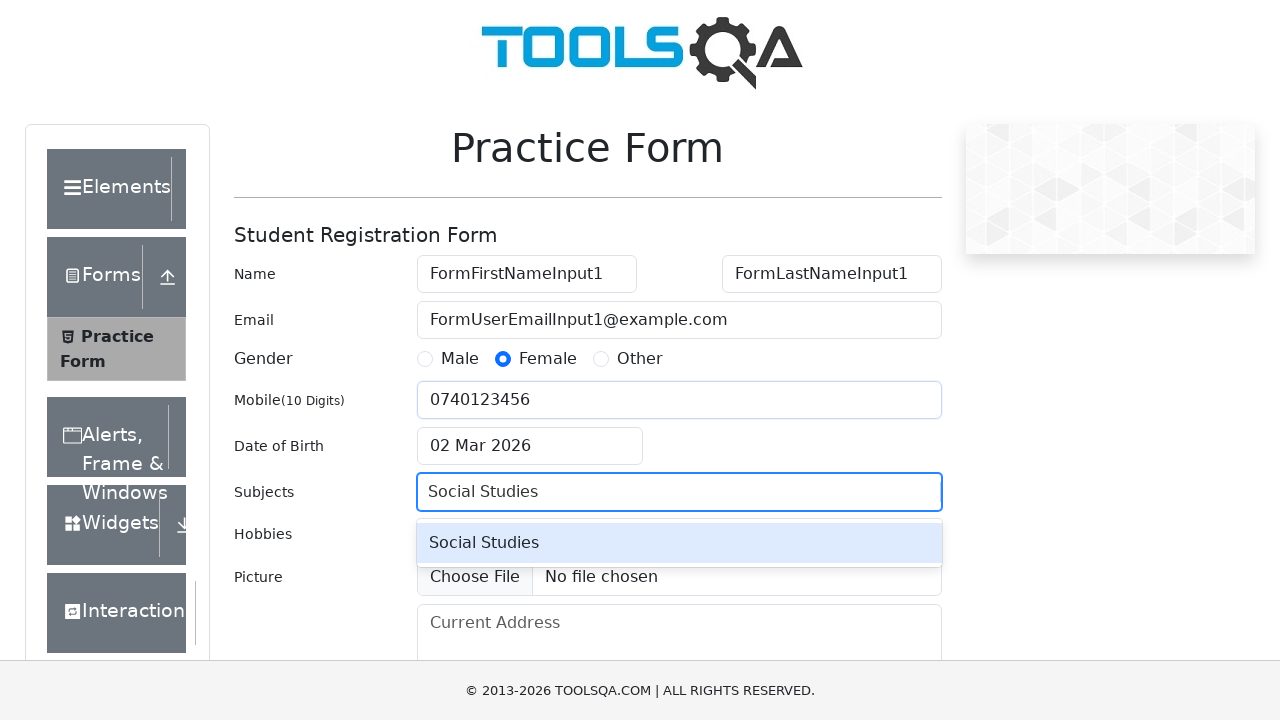

Pressed Enter to confirm subject selection on #subjectsInput
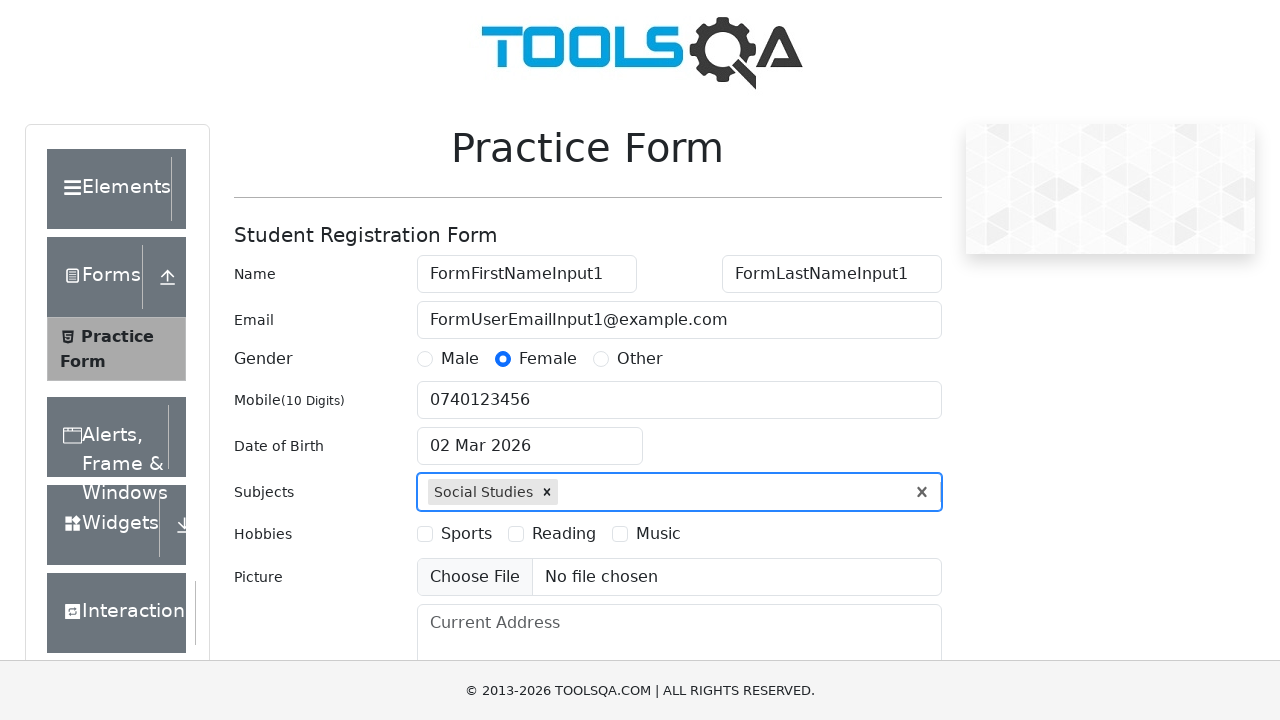

Clicked on state dropdown at (430, 437) on #react-select-3-input
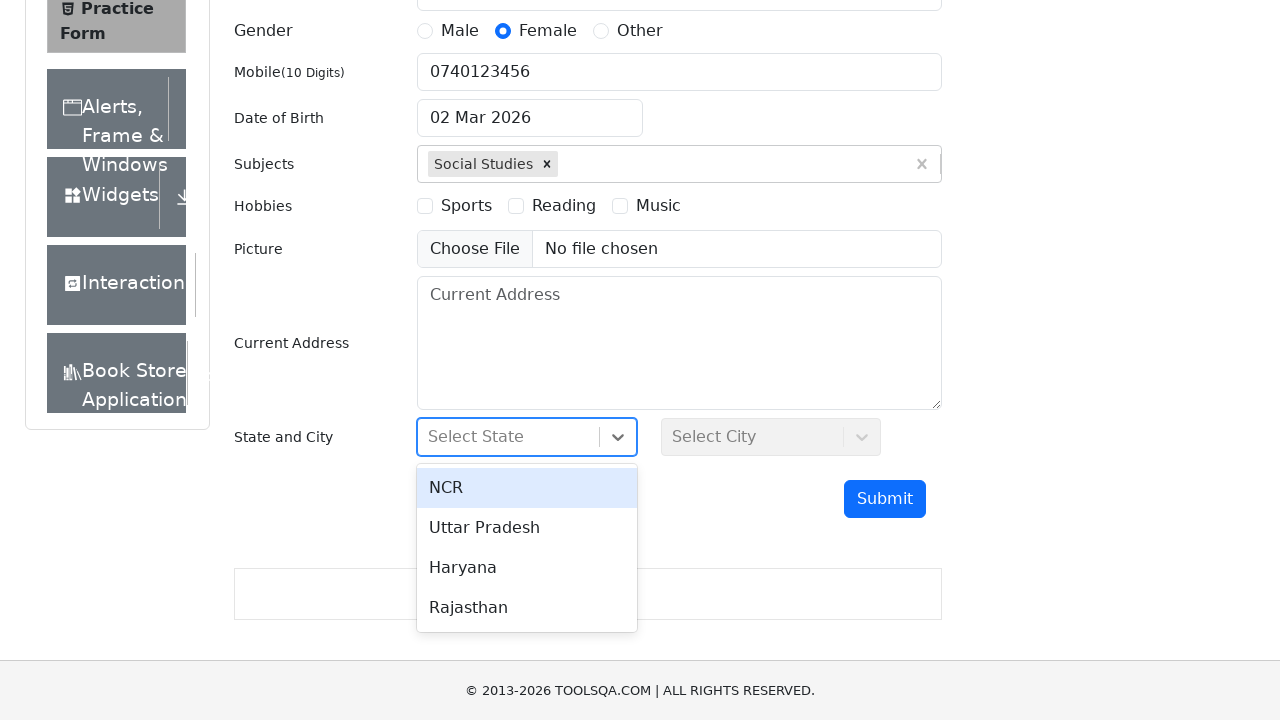

Typed 'NCR' in state field on #react-select-3-input
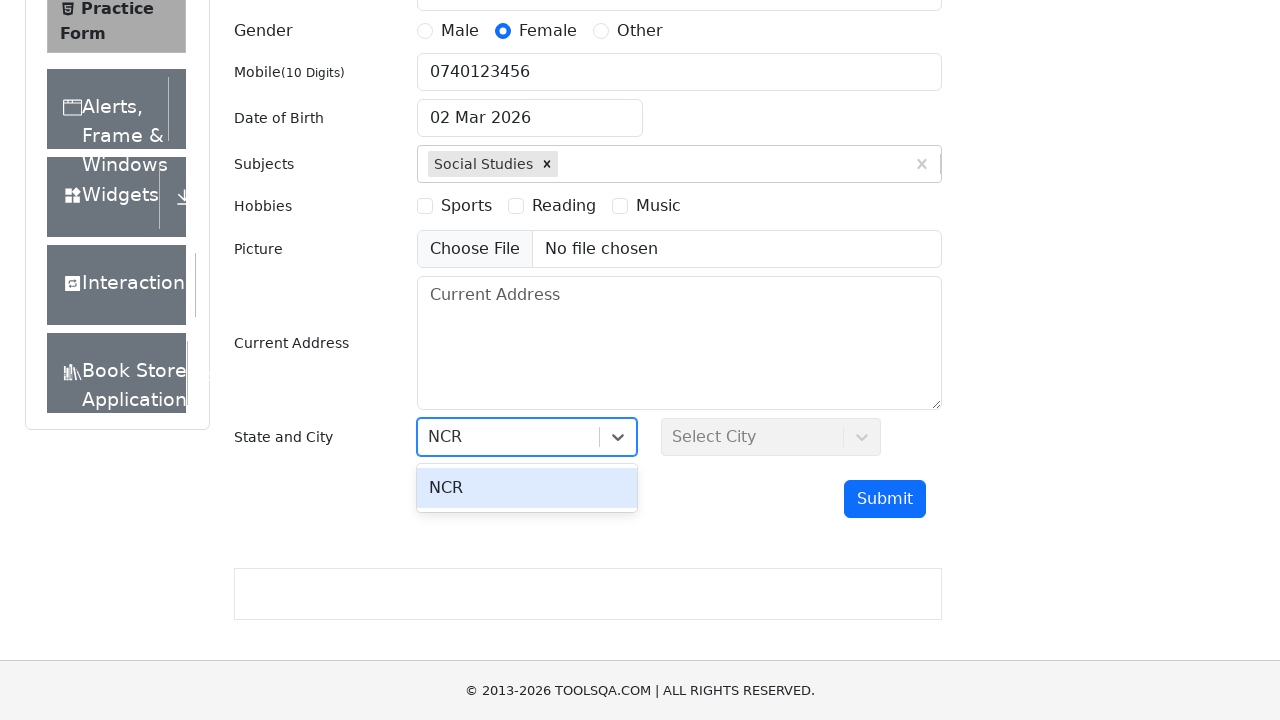

Pressed Enter to confirm state selection on #react-select-3-input
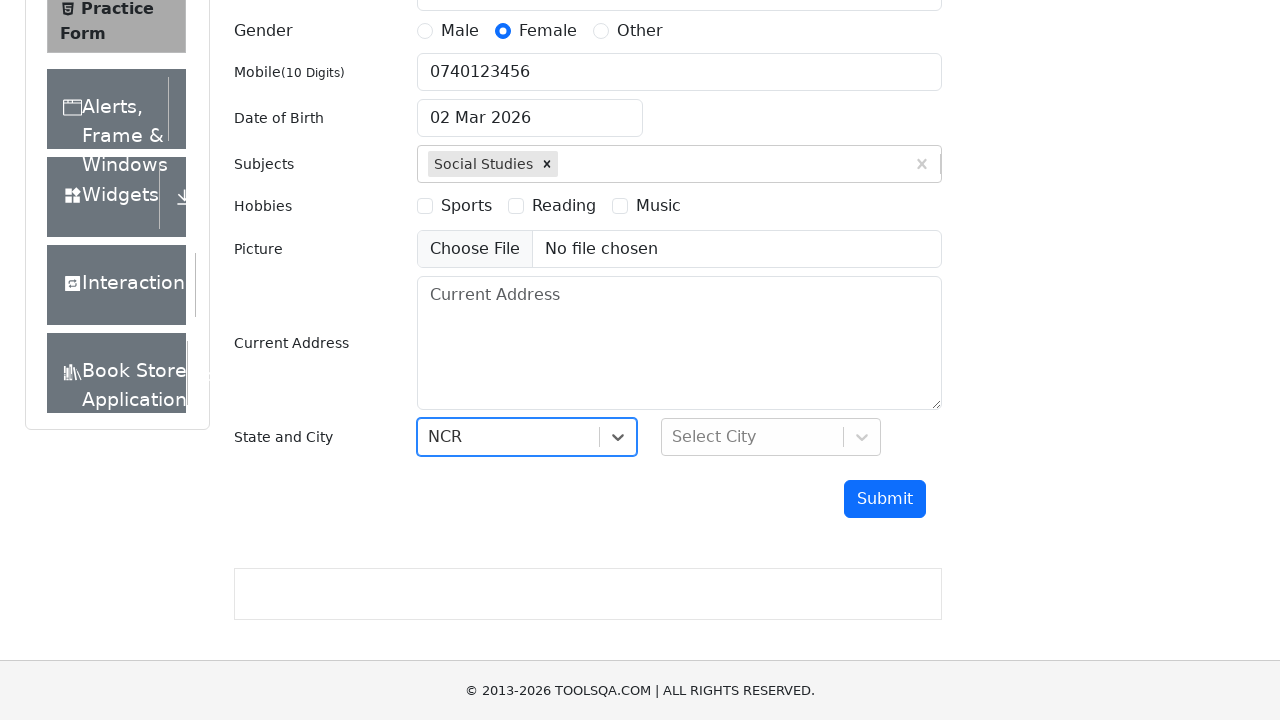

Clicked on city dropdown at (674, 437) on #react-select-4-input
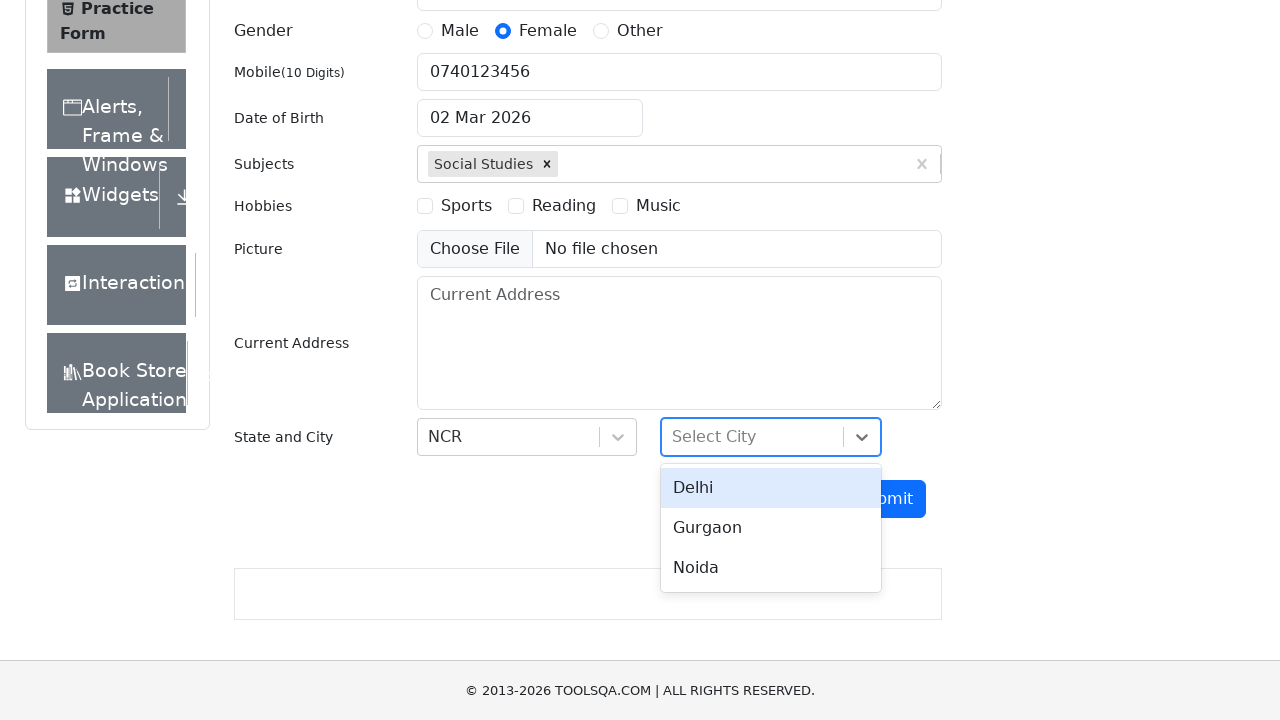

Typed 'Delhi' in city field on #react-select-4-input
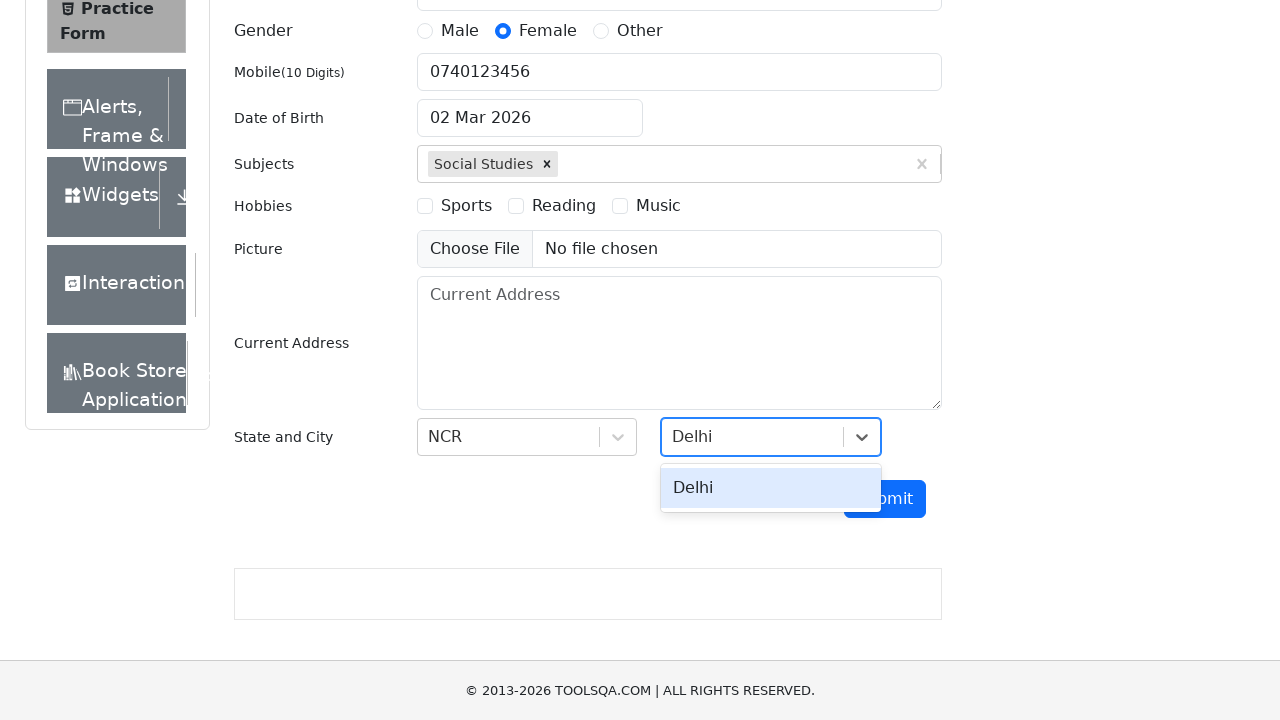

Pressed Enter to confirm city selection on #react-select-4-input
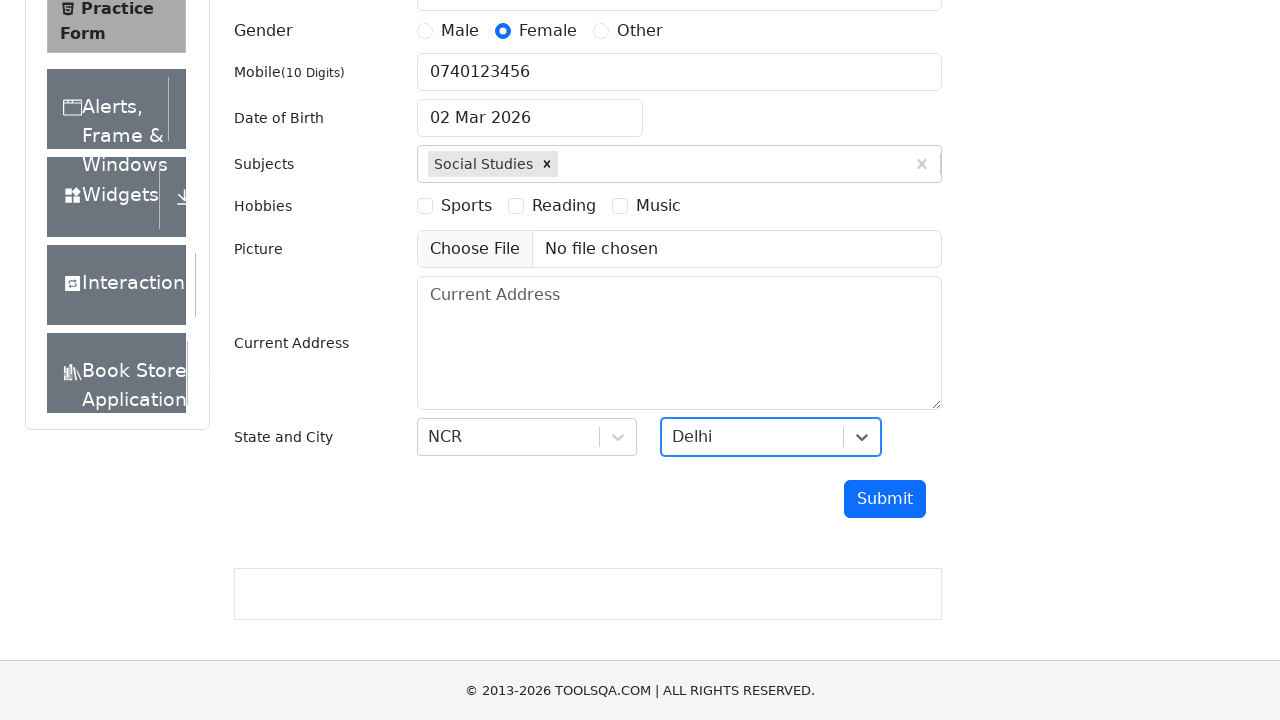

Clicked submit button to submit the form at (885, 499) on #submit
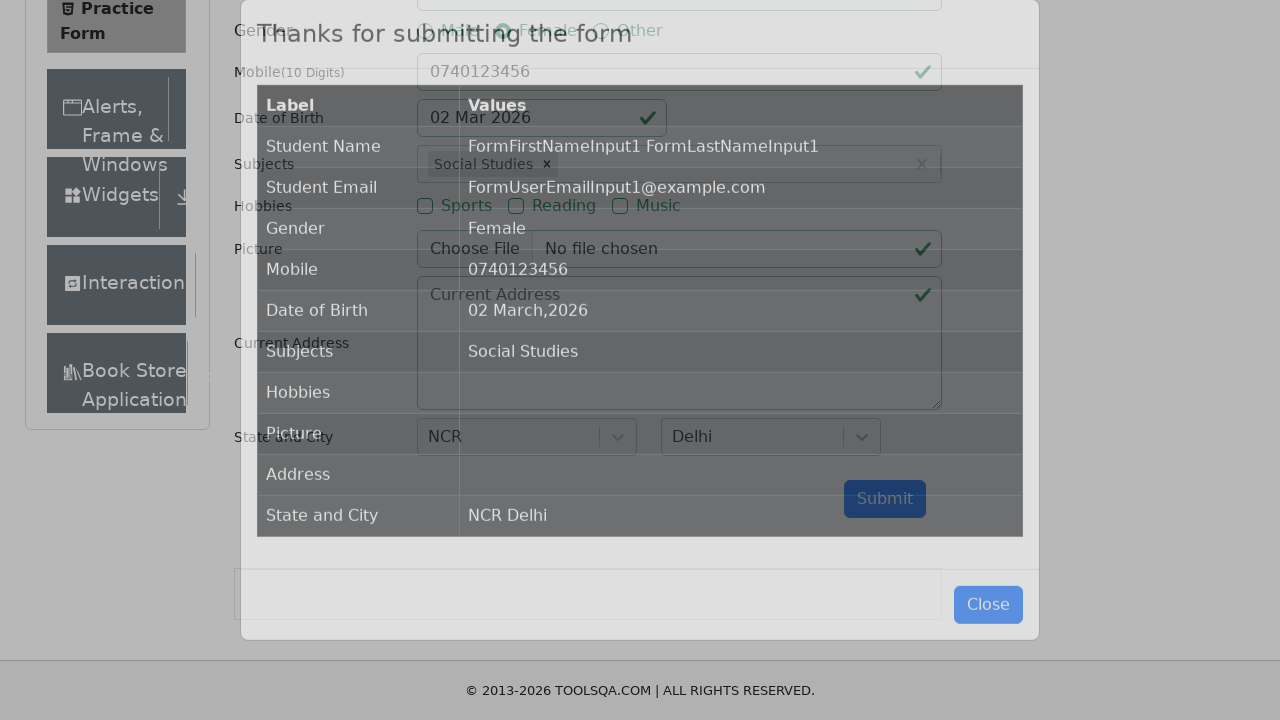

Submission modal appeared with confirmation details
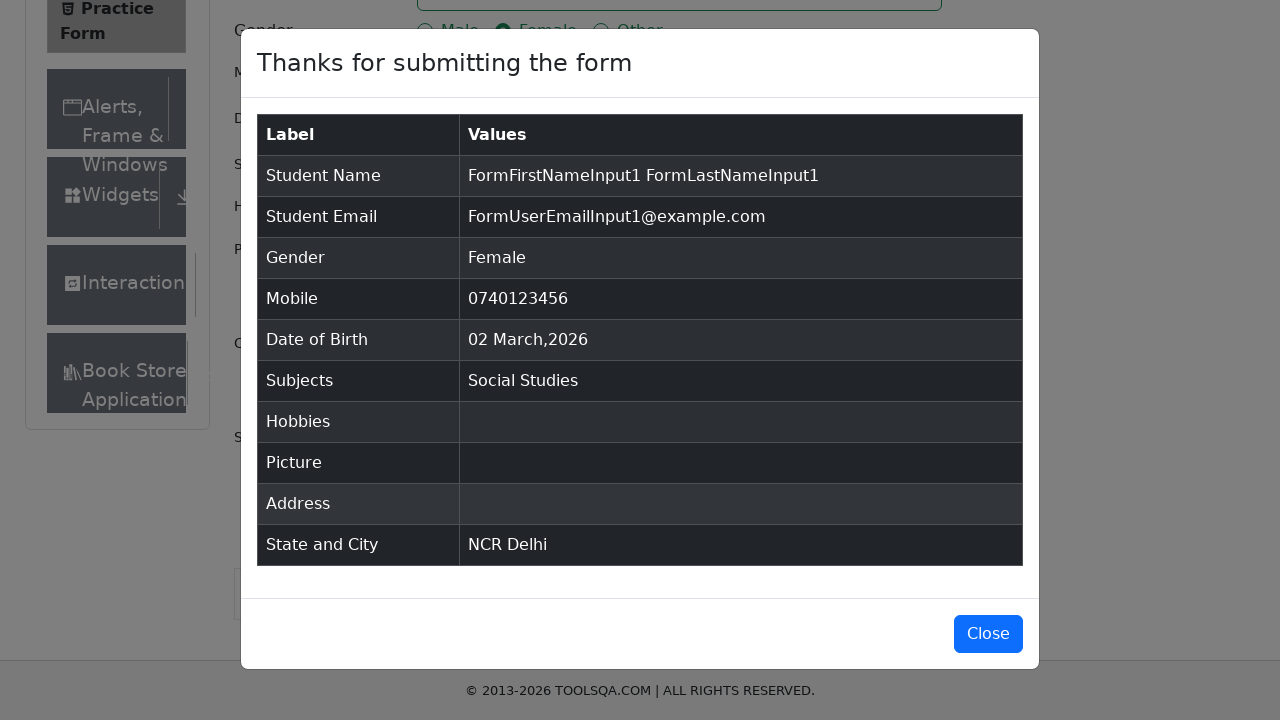

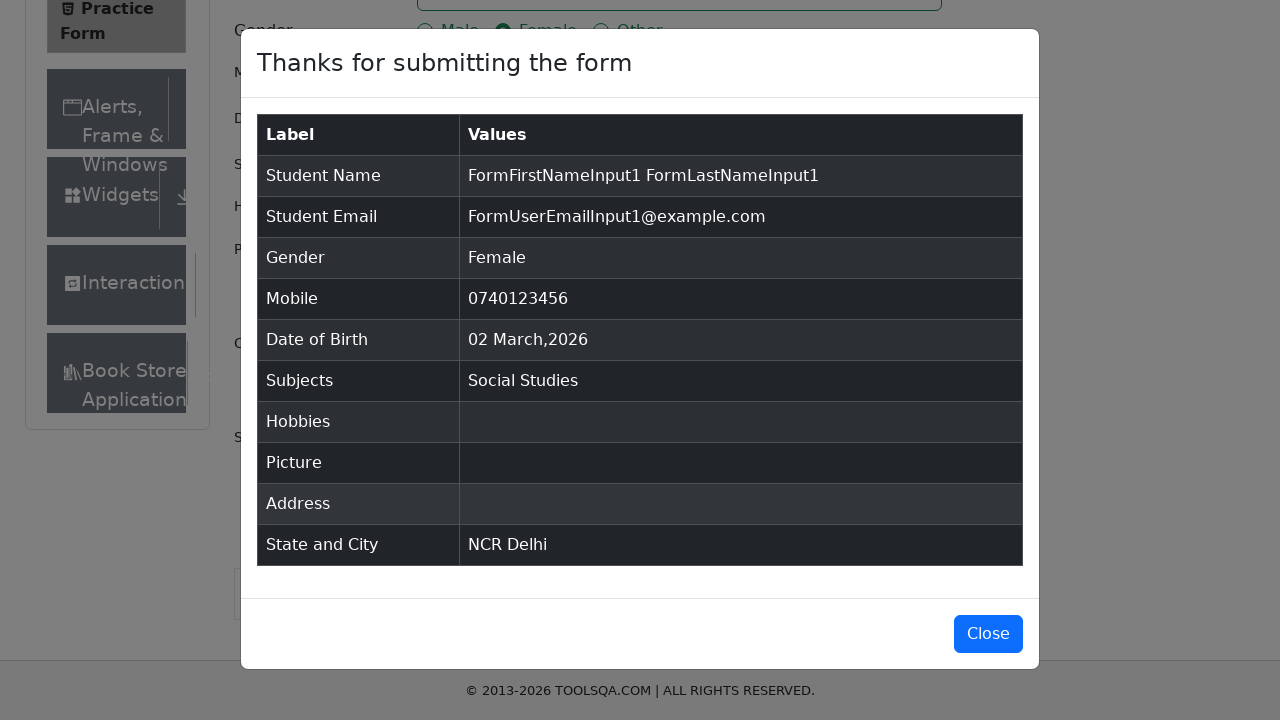